Tests drag-and-drop functionality on the jQuery UI demo page by switching to an iframe and dragging an element to a drop target

Starting URL: https://jqueryui.com/droppable/

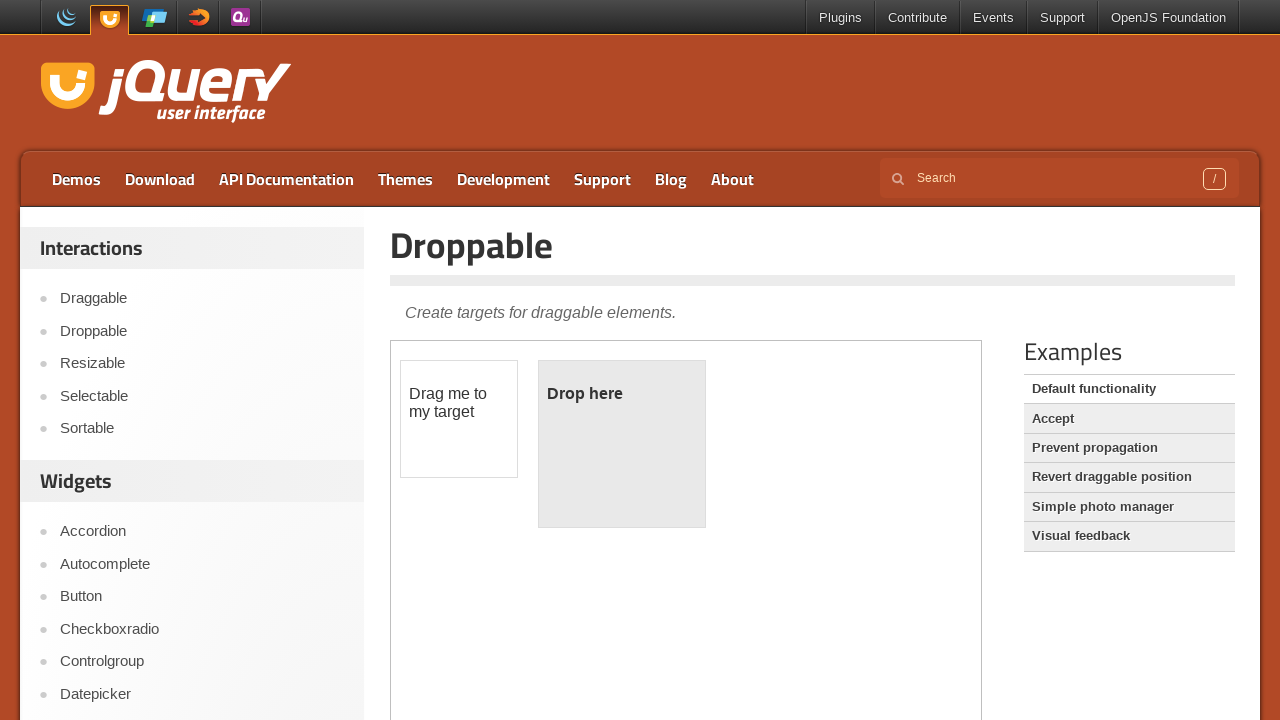

Navigated to jQuery UI droppable demo page
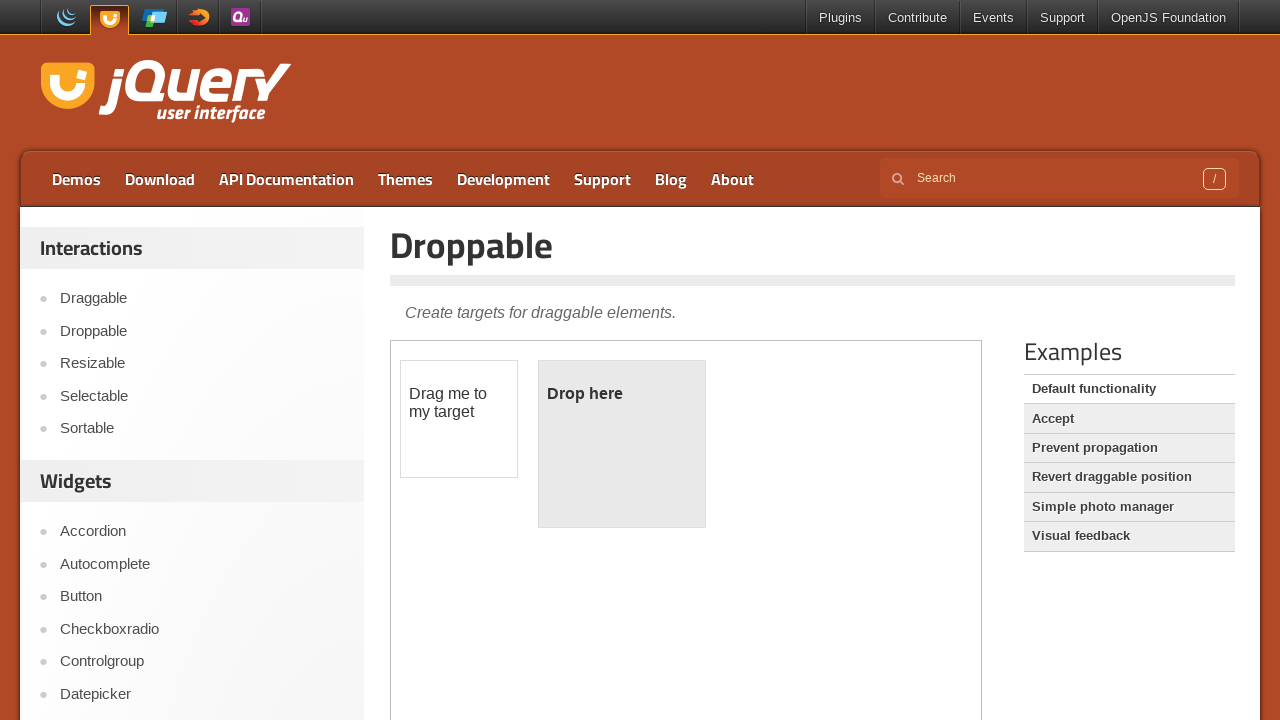

Located the demo iframe
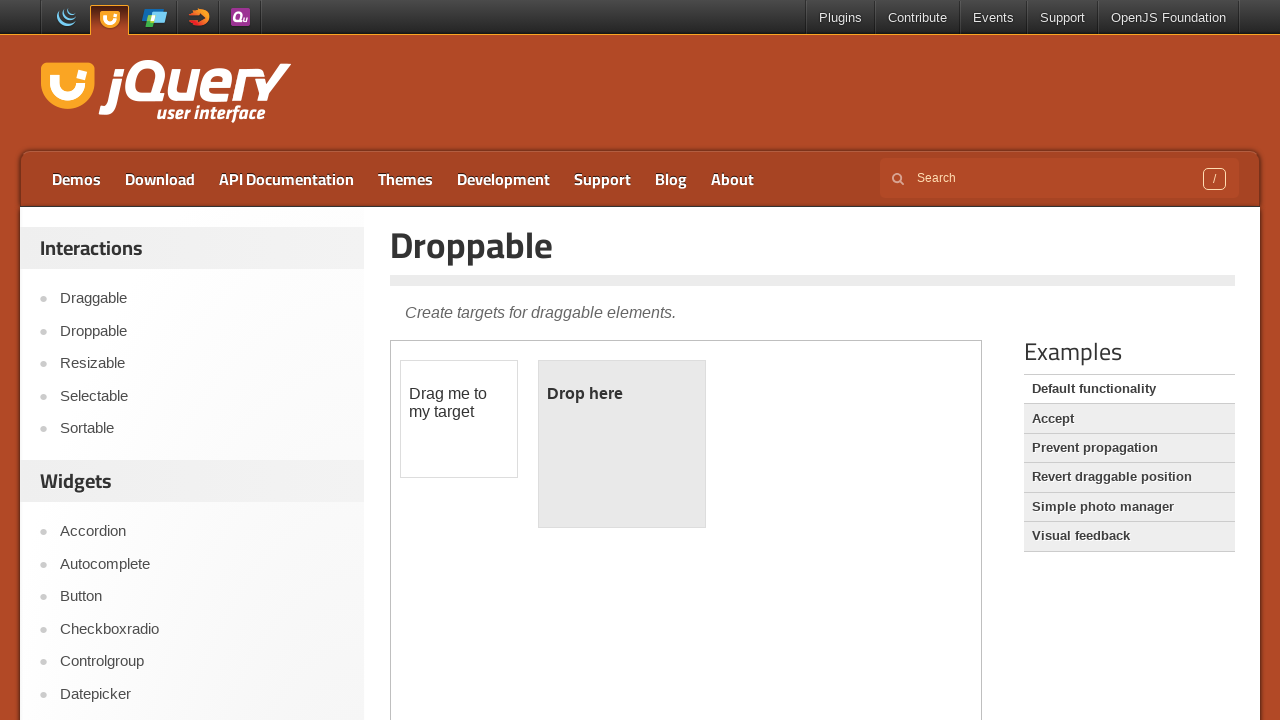

Located draggable element within iframe
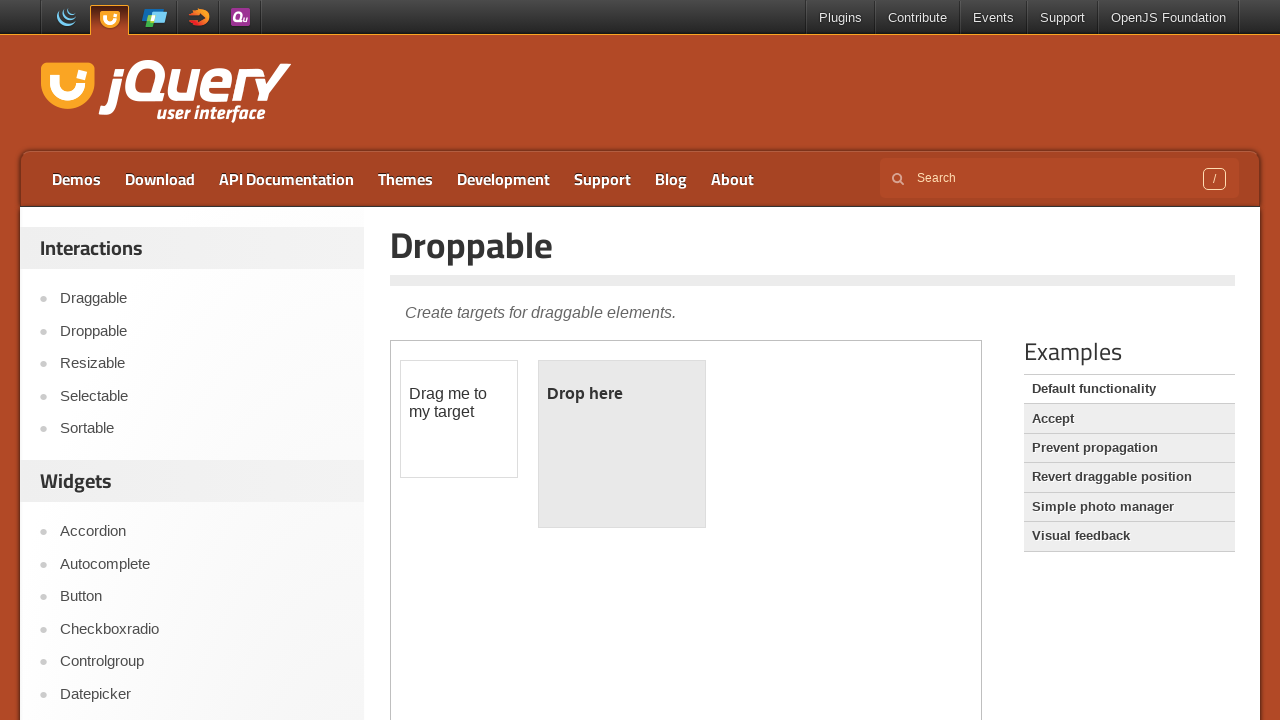

Located droppable target element within iframe
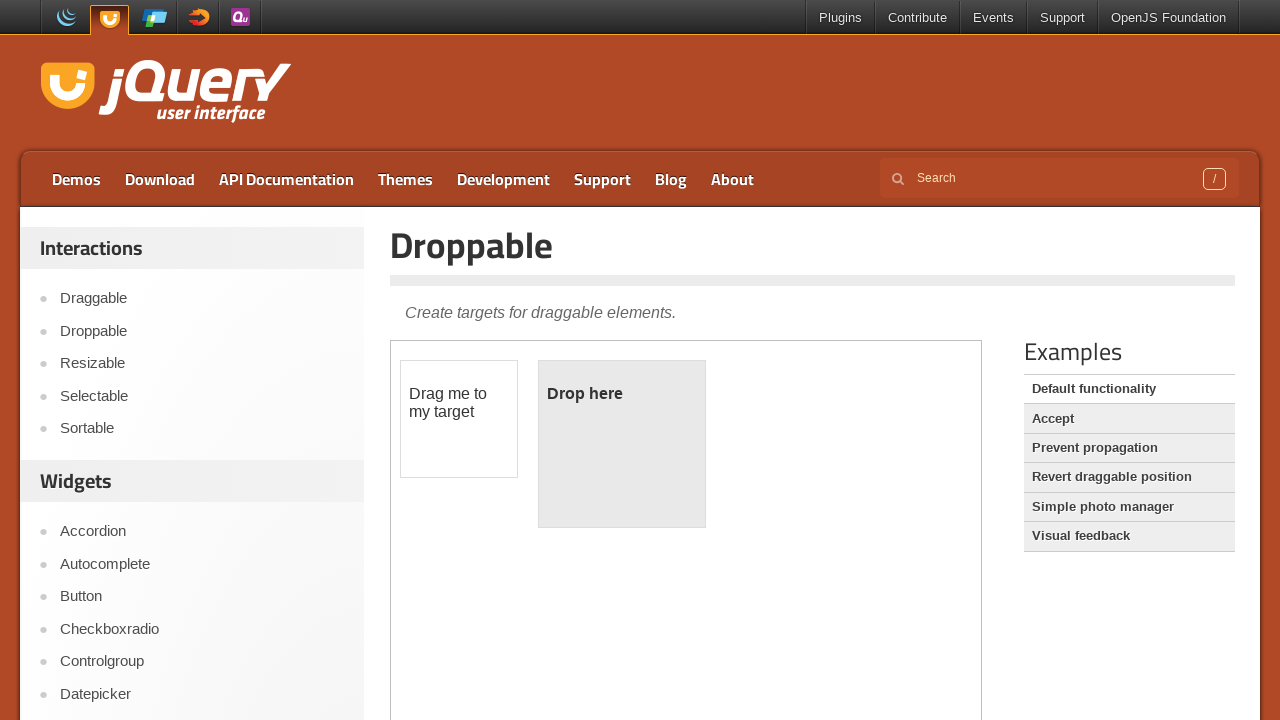

Dragged element to drop target successfully at (622, 444)
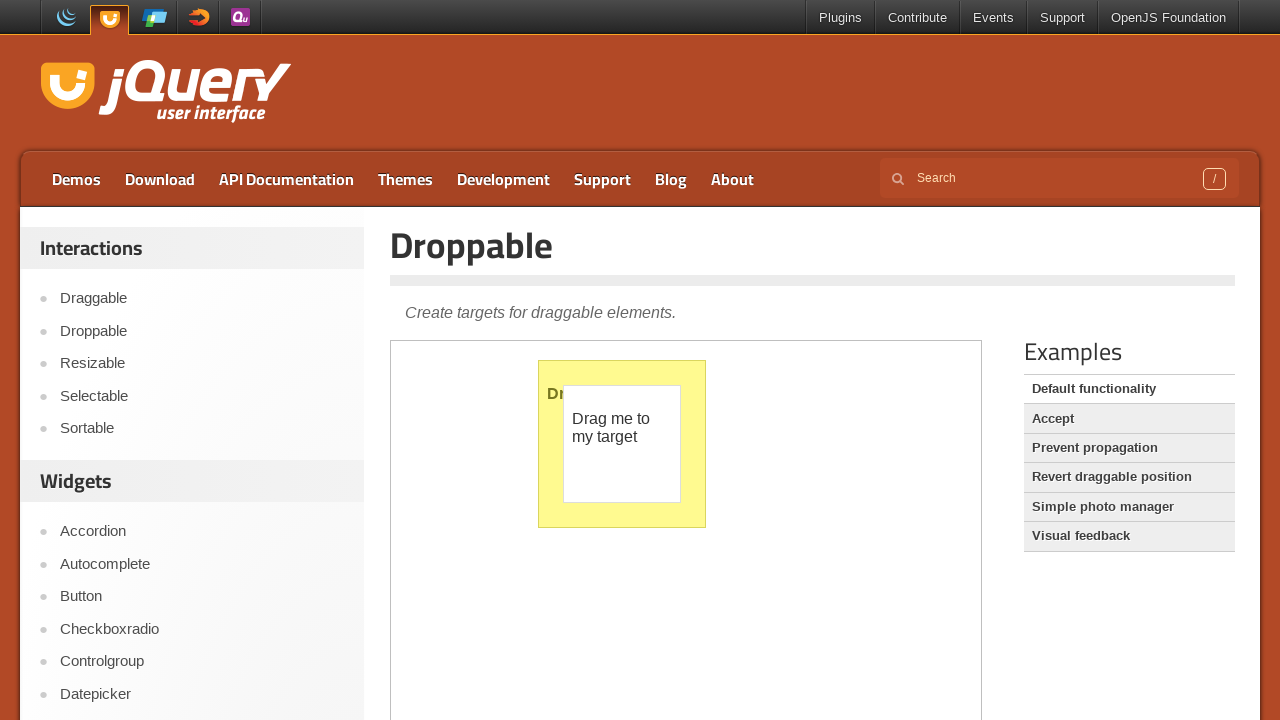

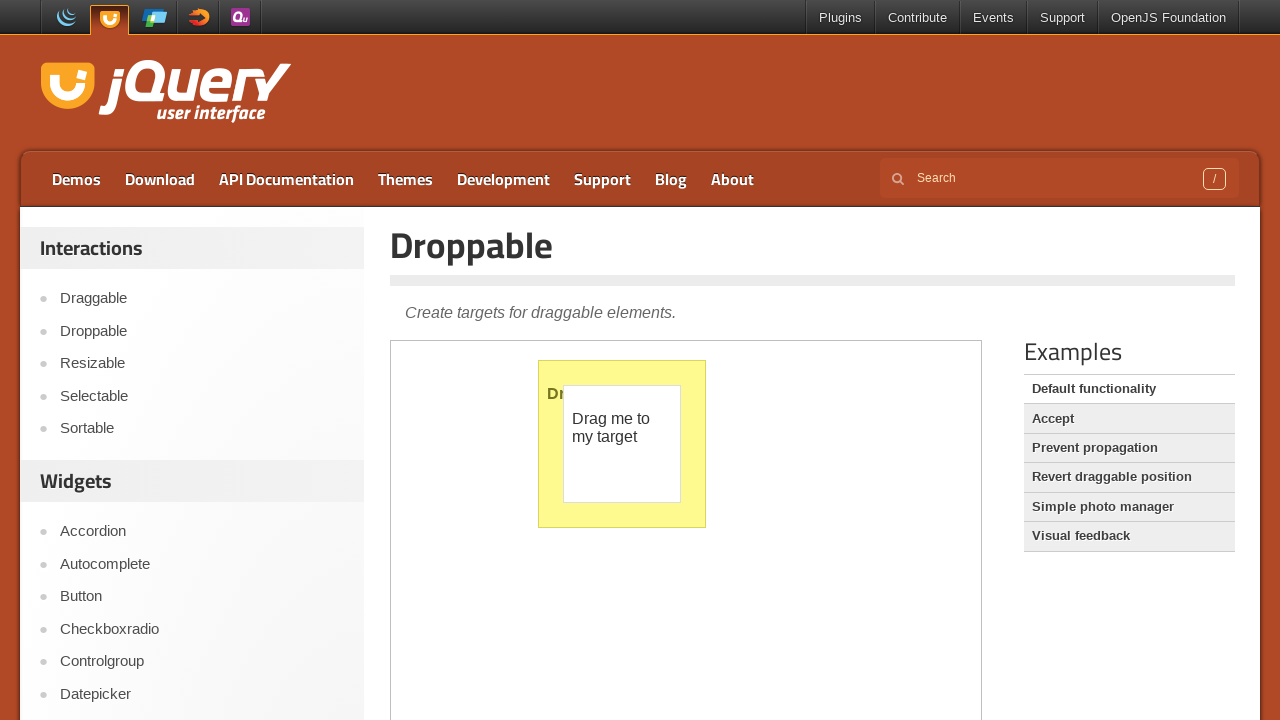